Tests the edit button functionality by clicking edit, modifying all form fields with new values, and submitting

Starting URL: https://carros-crud.vercel.app/

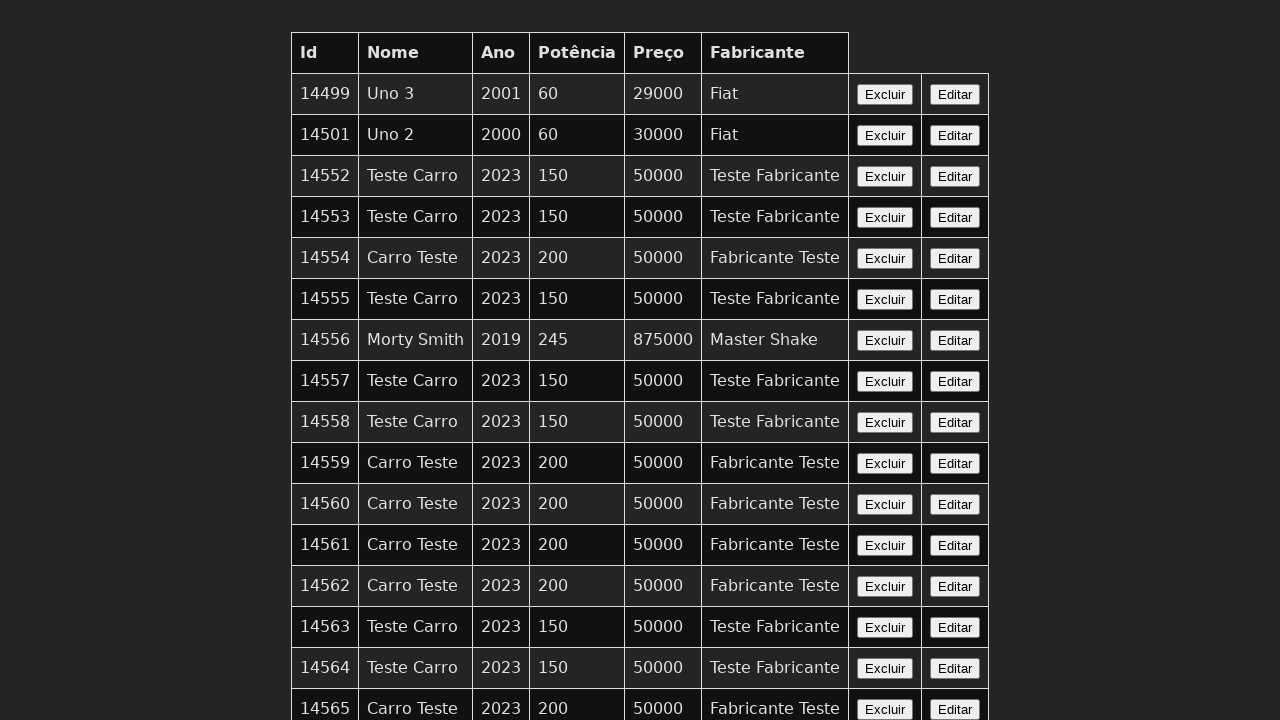

Waited for Edit button to be visible
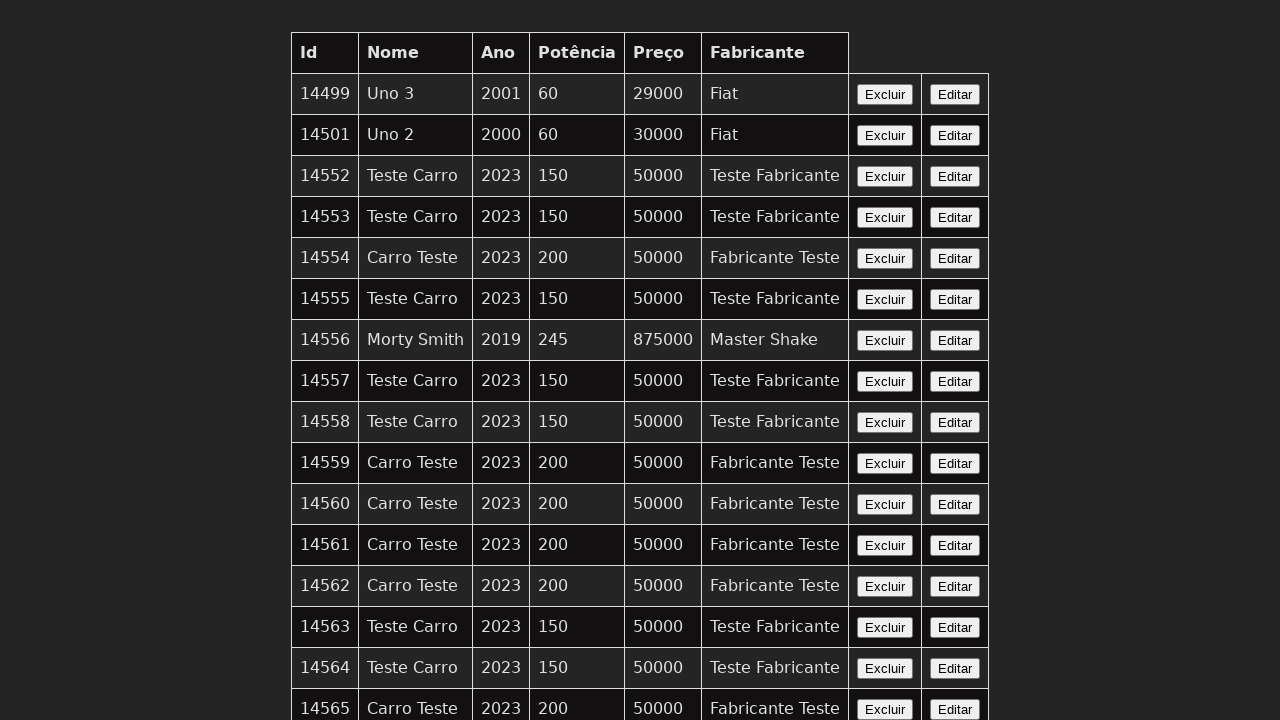

Clicked the Edit button at (955, 94) on xpath=//button[contains(text(),'Editar')]
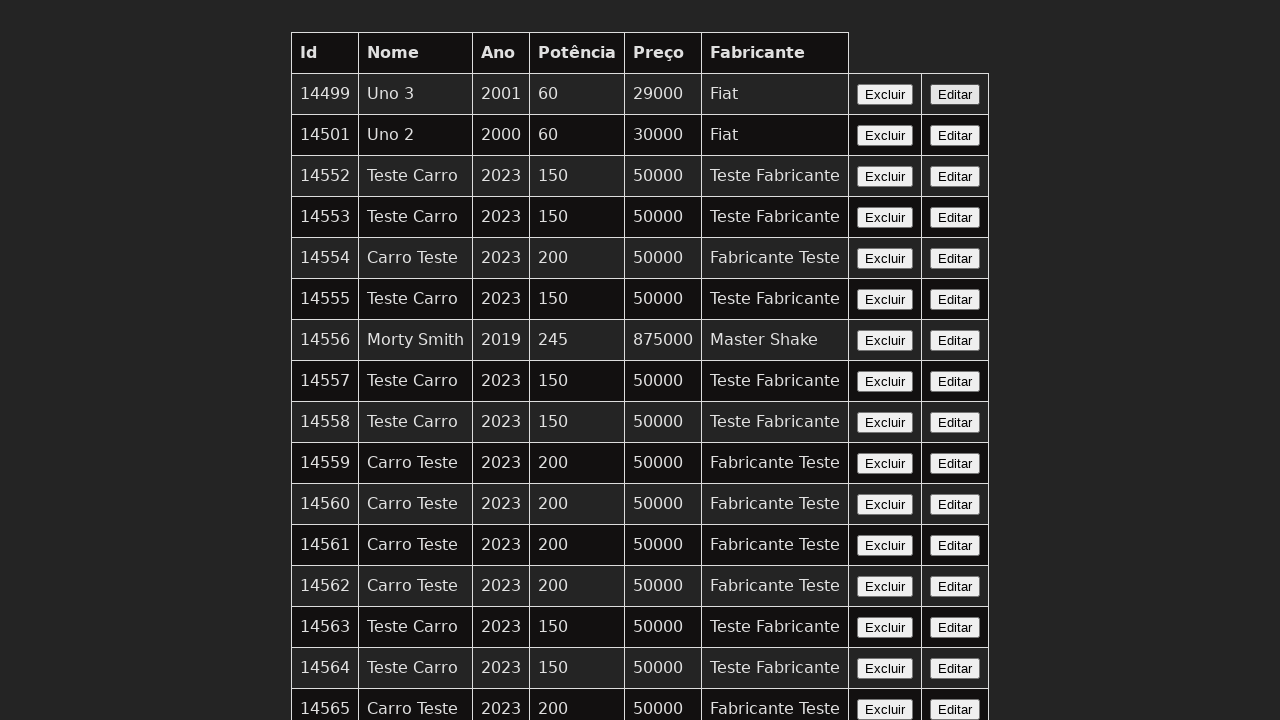

Waited for form fields to be visible
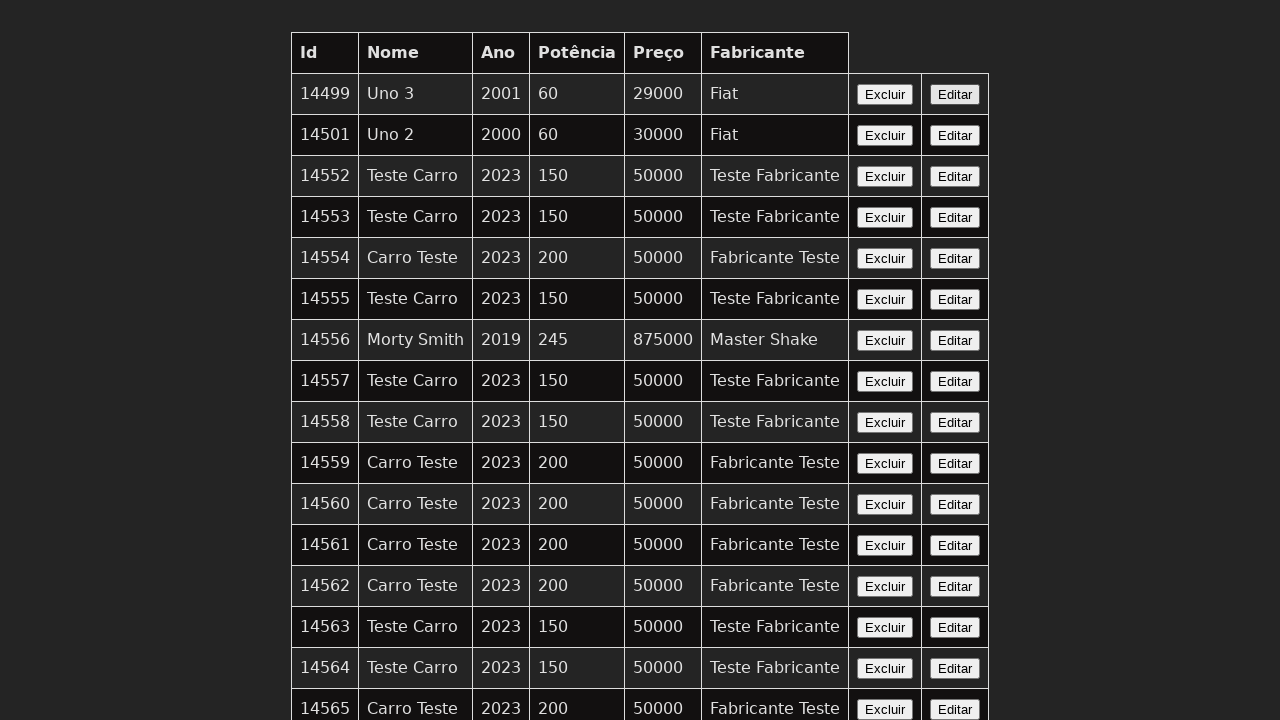

Cleared the nome field on input[name='nome']
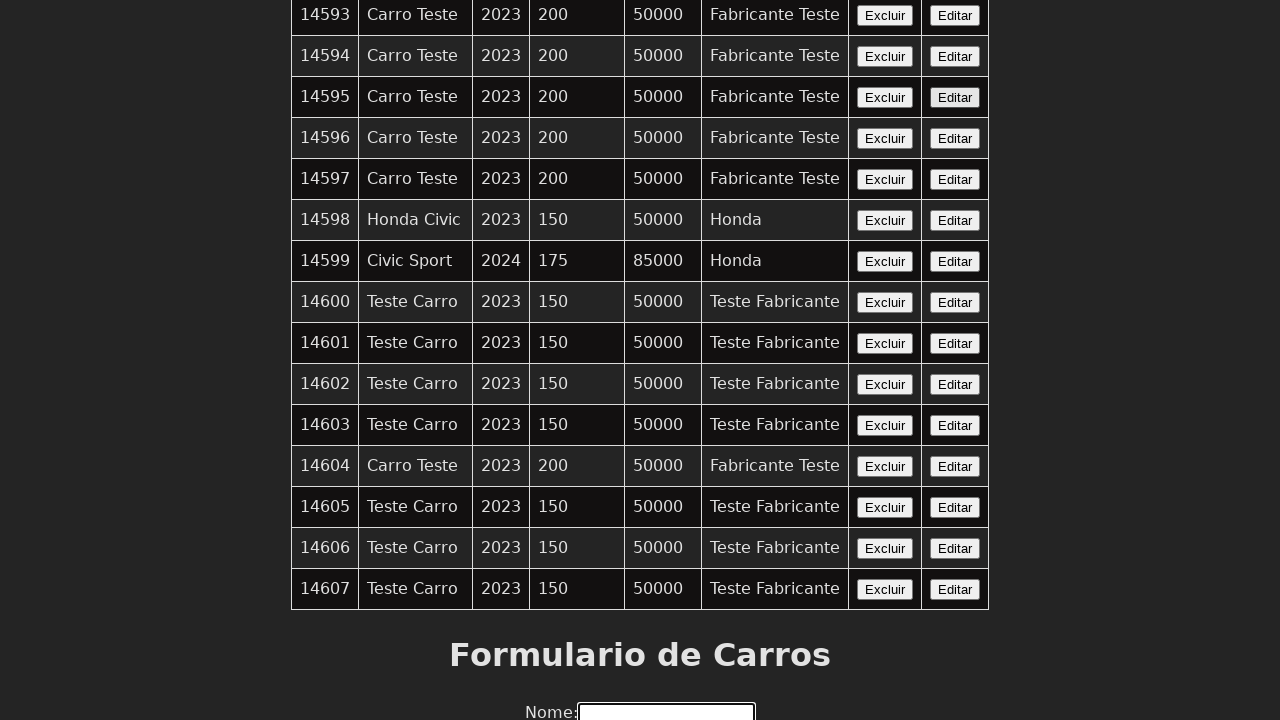

Filled nome field with 'Carro Editado' on input[name='nome']
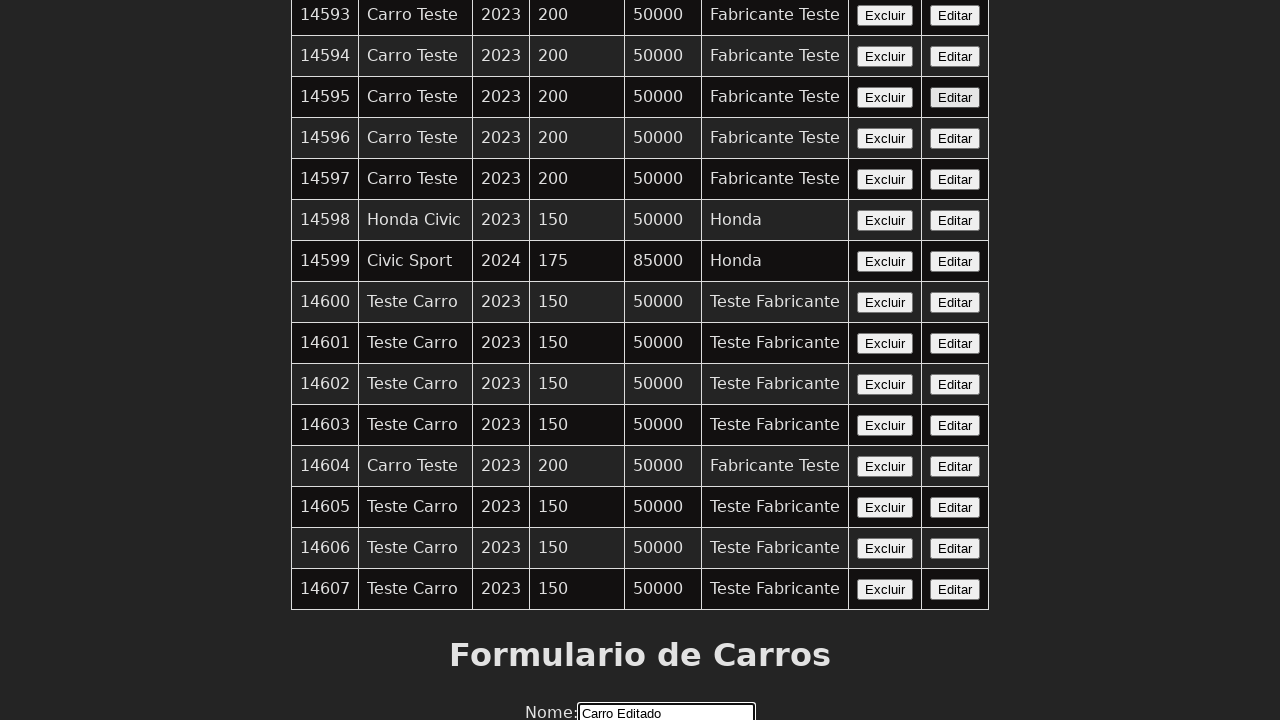

Cleared the ano field on input[name='ano']
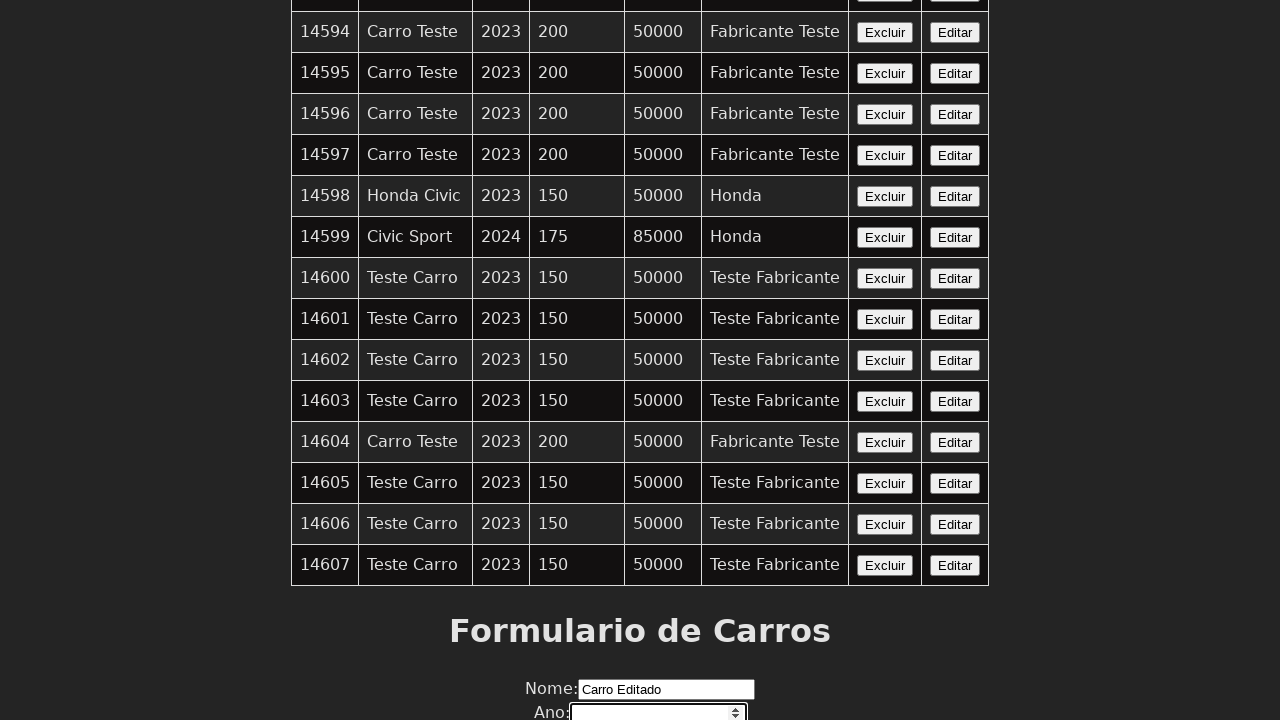

Filled ano field with '2024' on input[name='ano']
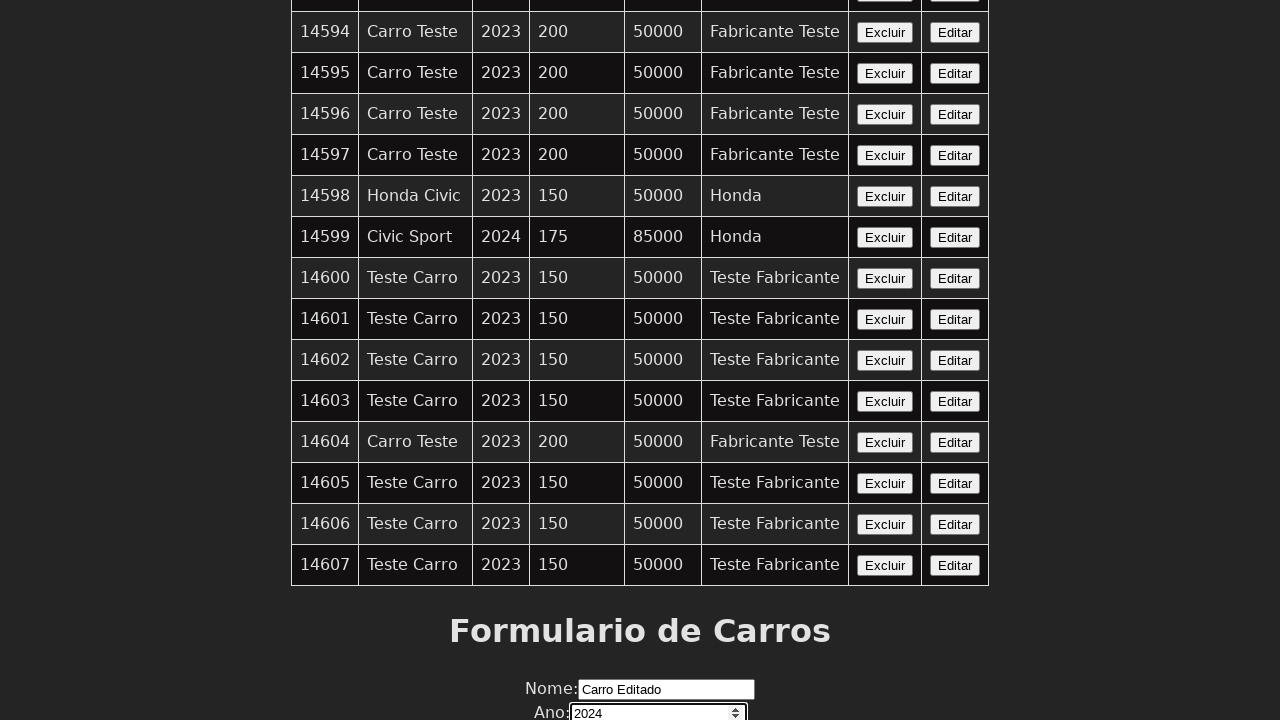

Cleared the potencia field on input[name='potencia']
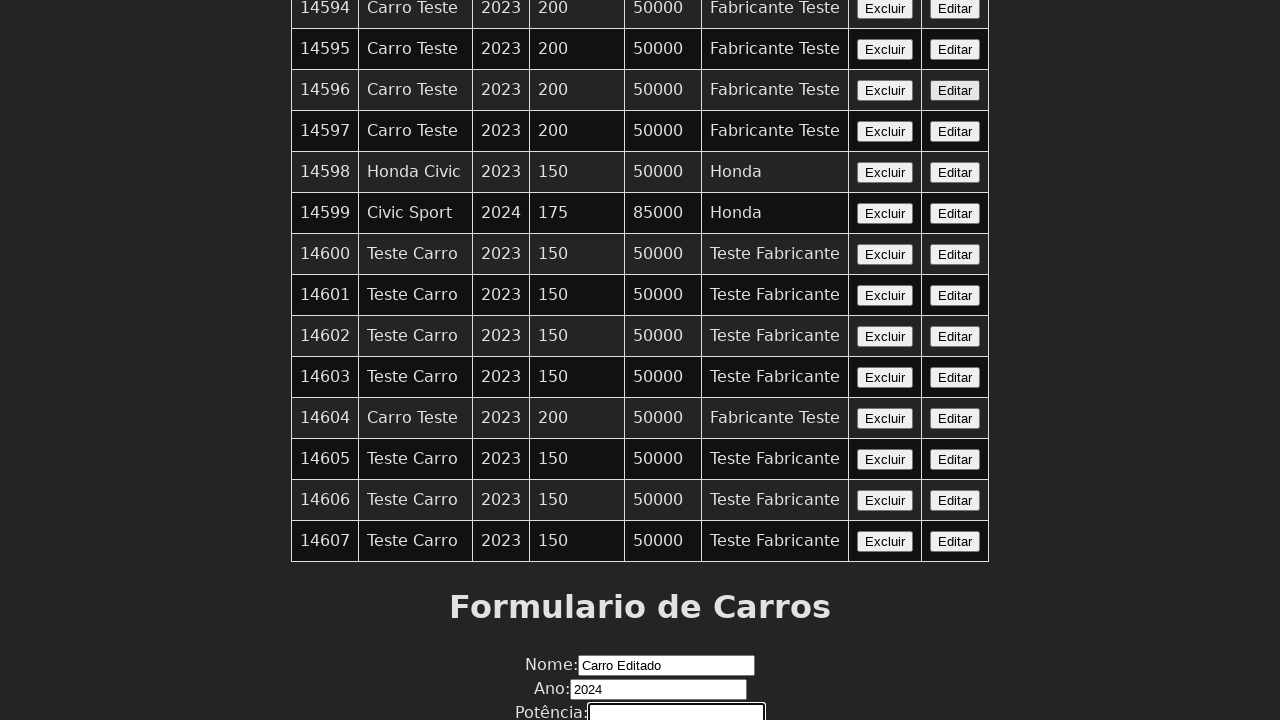

Filled potencia field with '180' on input[name='potencia']
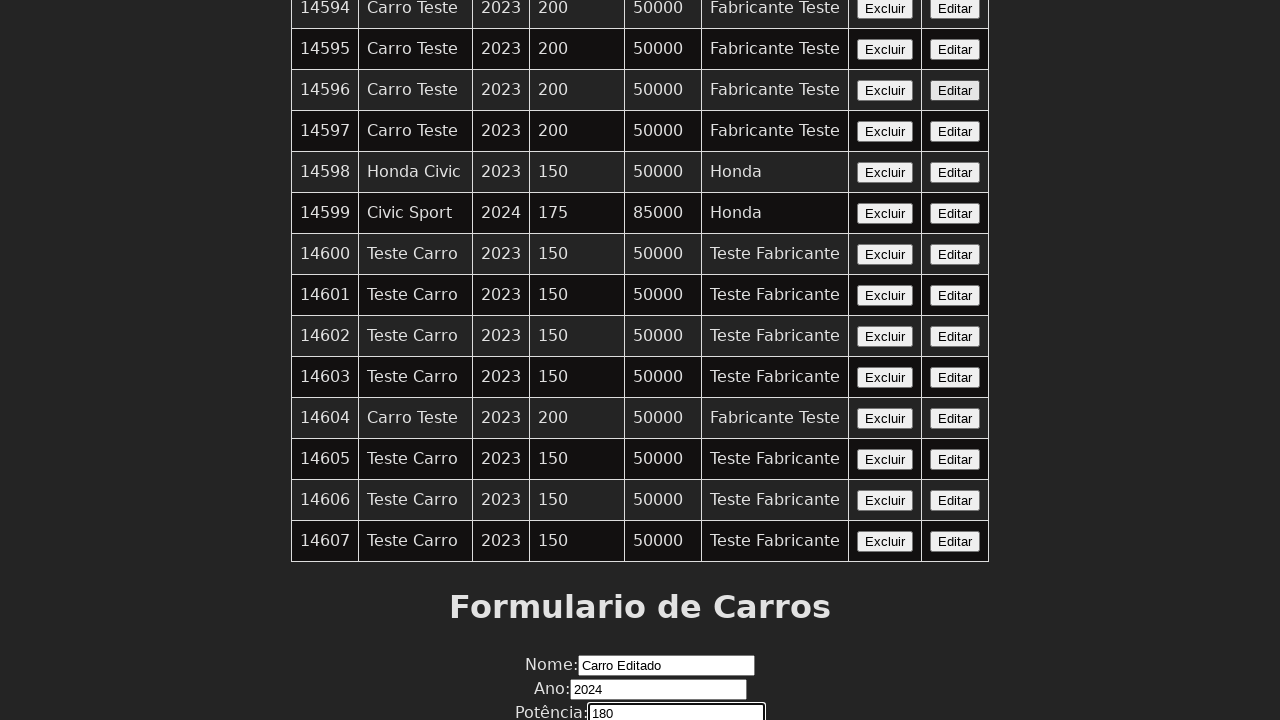

Cleared the preco field on input[name='preco']
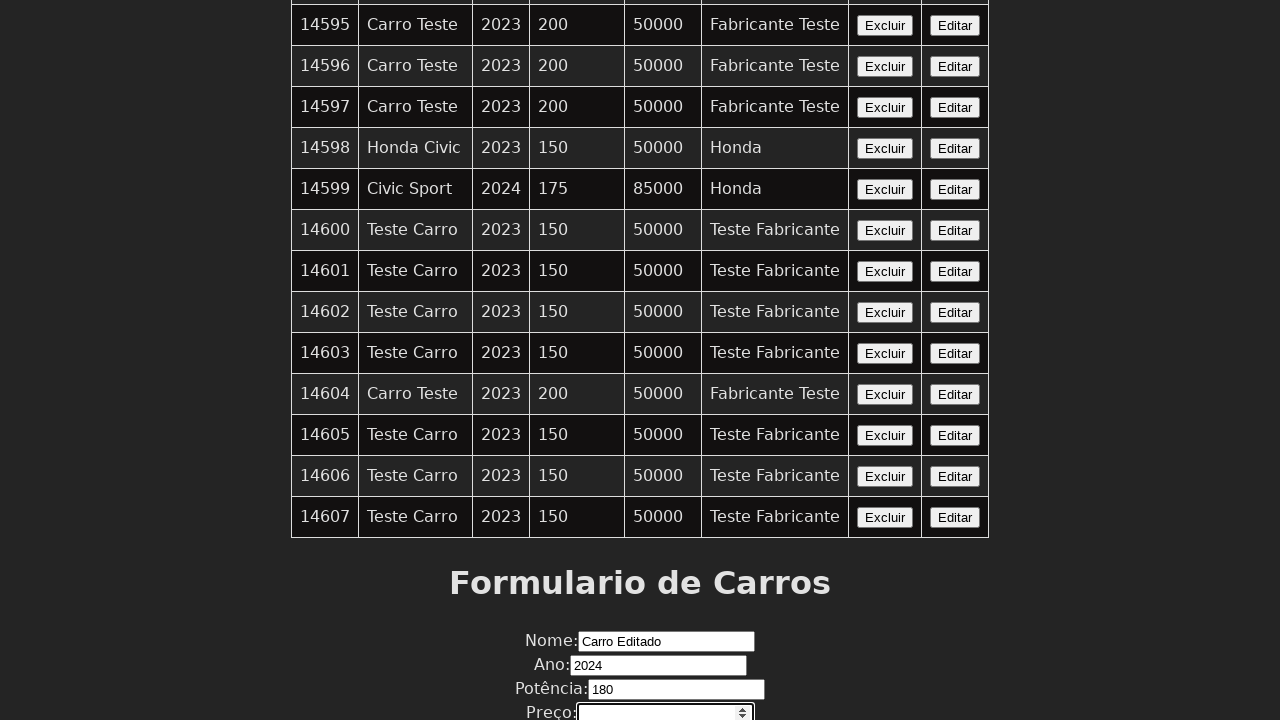

Filled preco field with '60000' on input[name='preco']
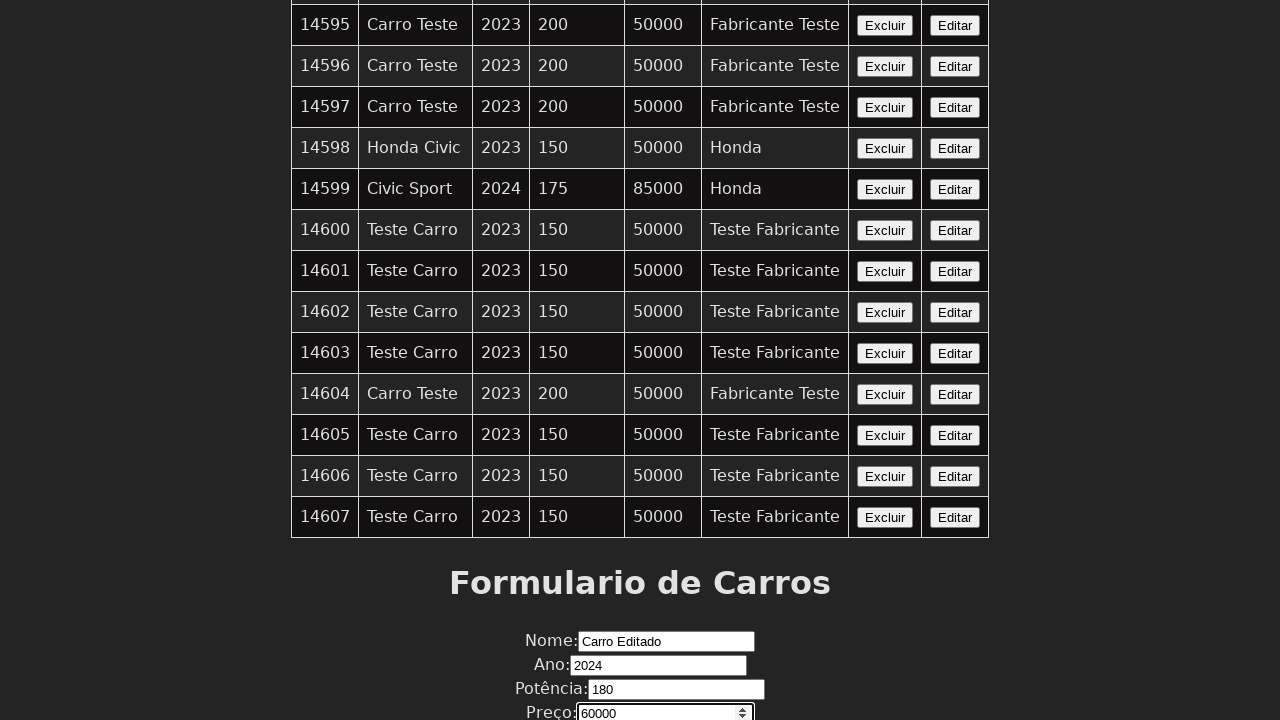

Cleared the fabricante field on input[name='fabricante']
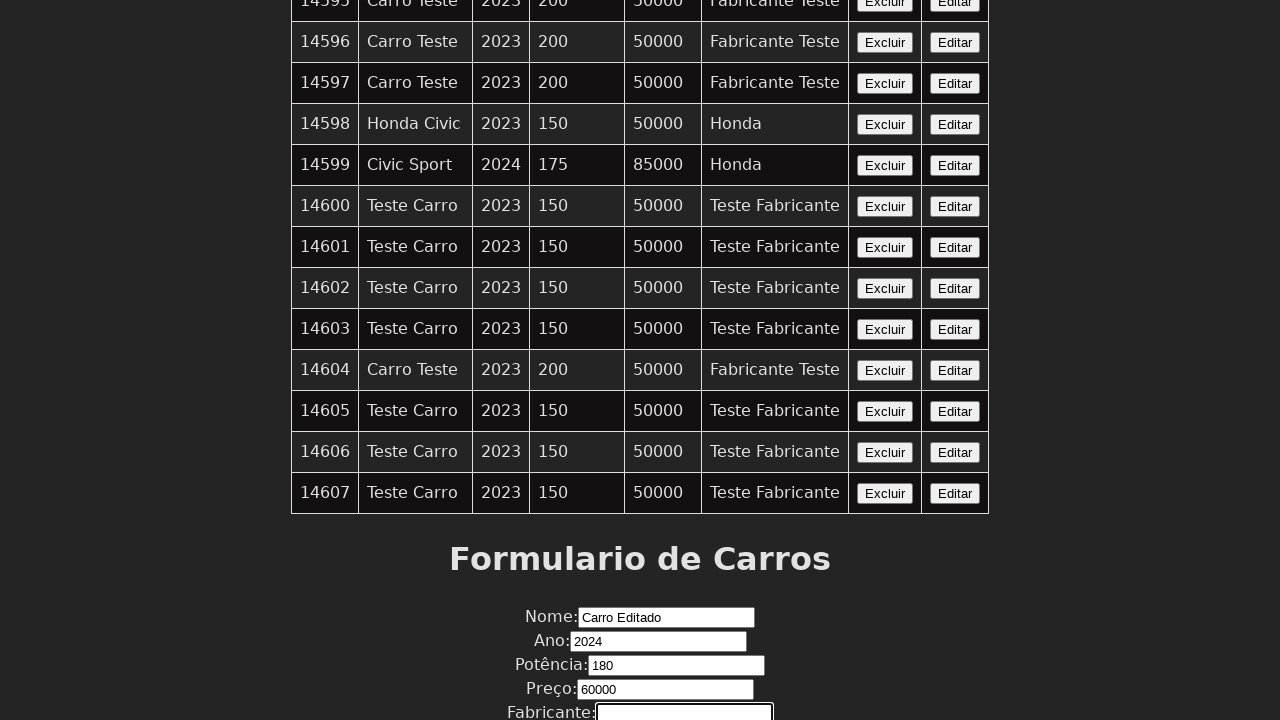

Filled fabricante field with 'Fabricante Editado' on input[name='fabricante']
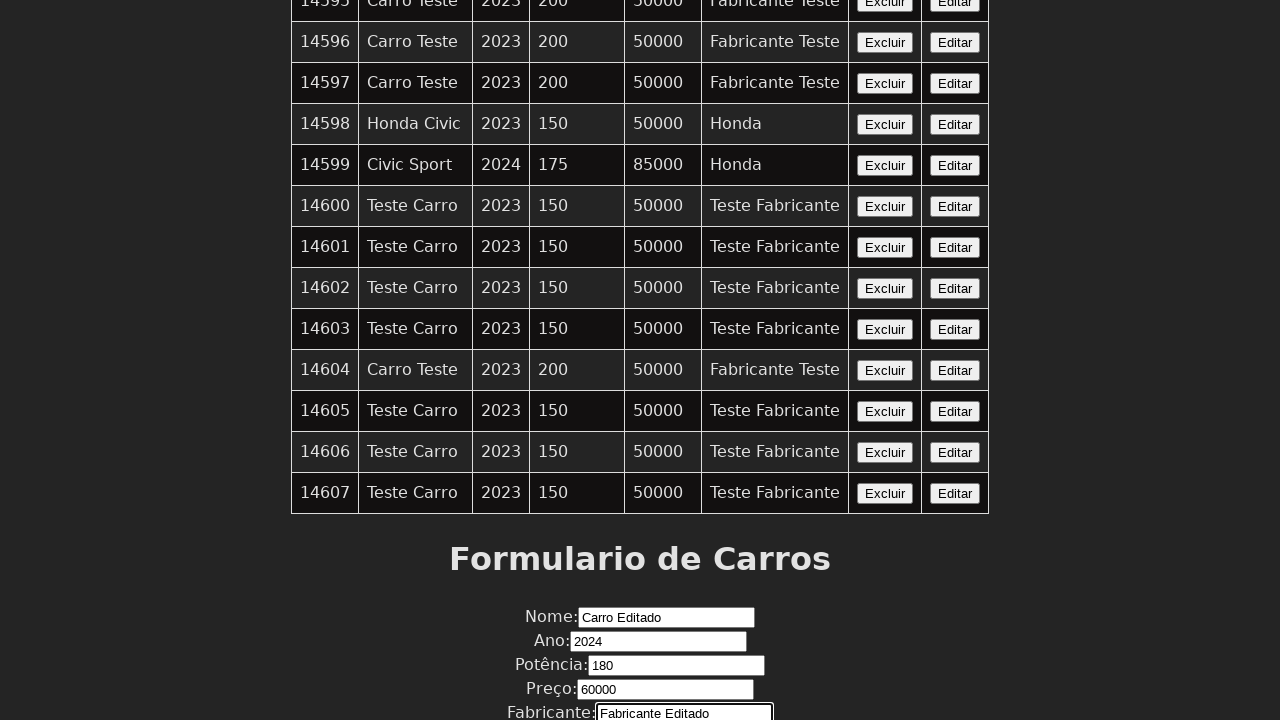

Clicked the Edit/Submit button to save changes at (955, 94) on xpath=//button[contains(text(),'Editar')]
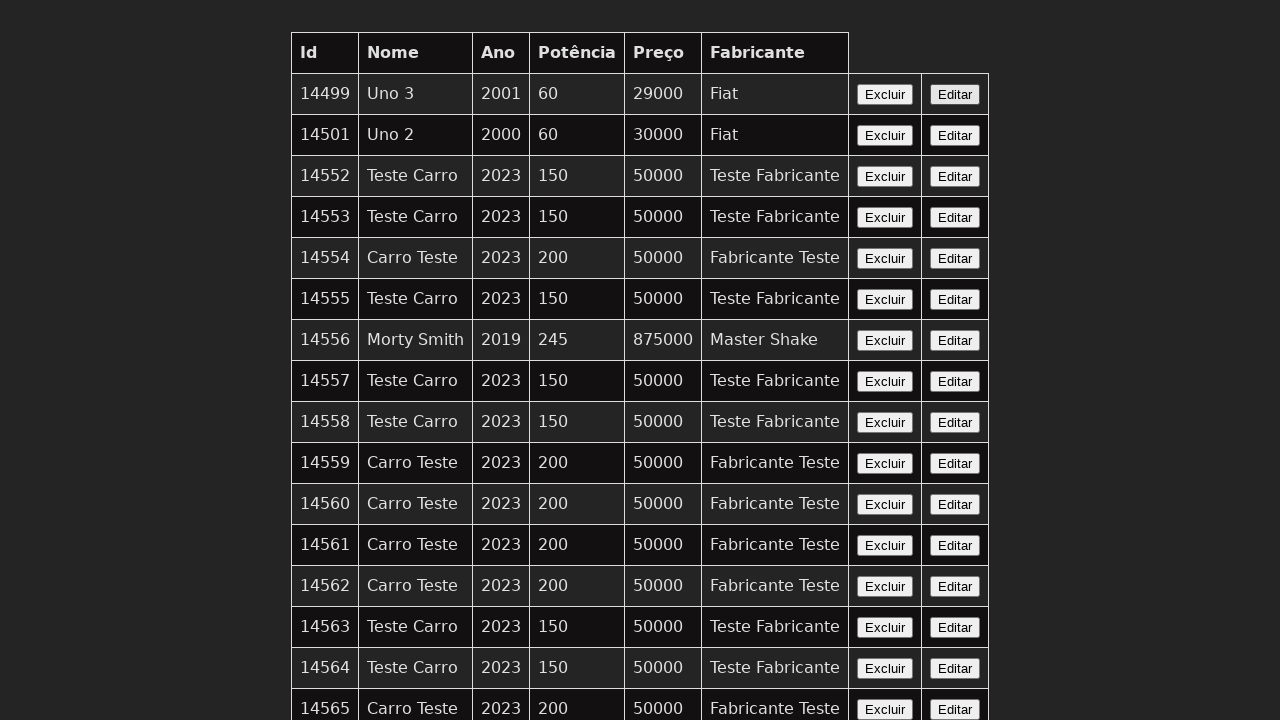

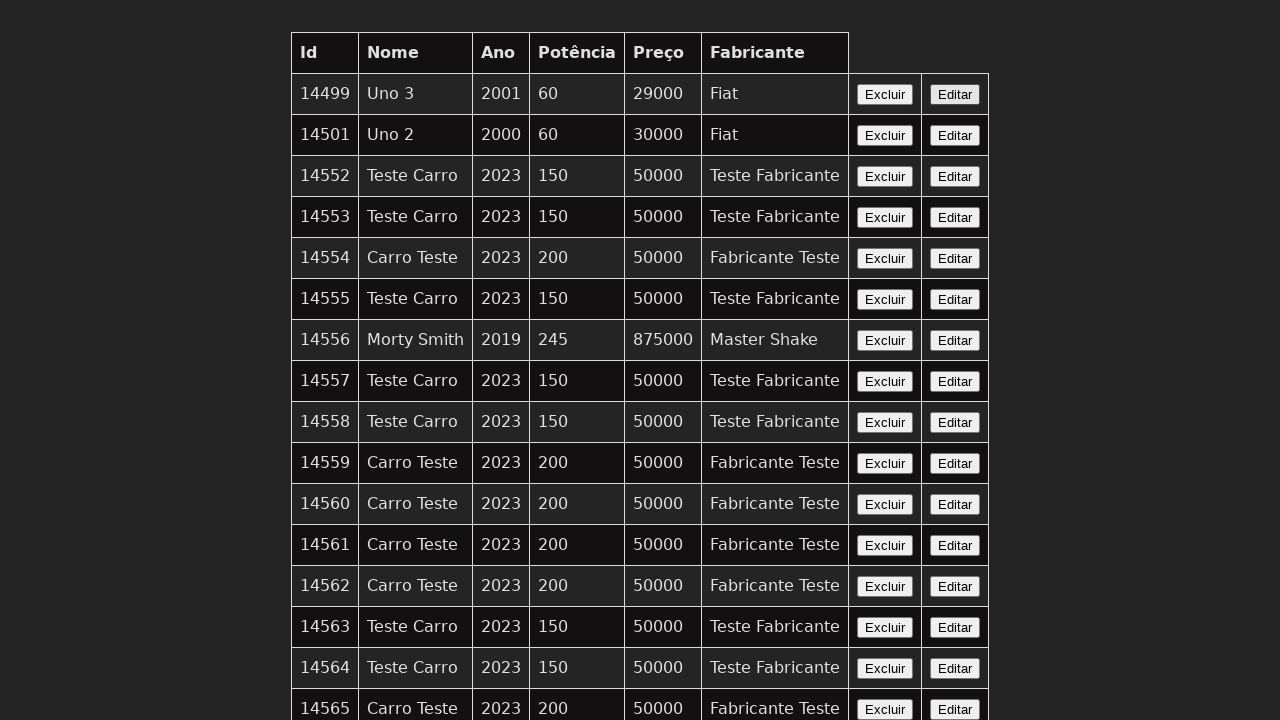